Tests JavaScript confirm dialog by accepting and dismissing it to verify both paths

Starting URL: https://the-internet.herokuapp.com/javascript_alerts

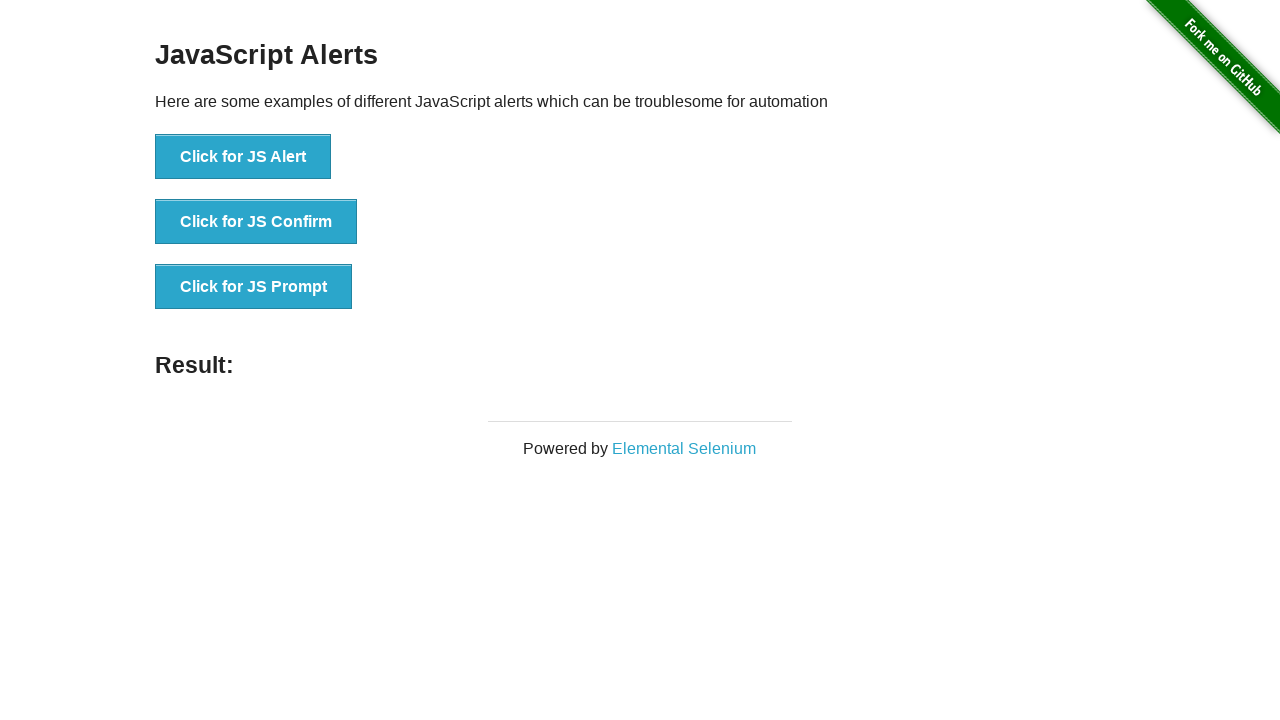

Navigated to JavaScript alerts test page
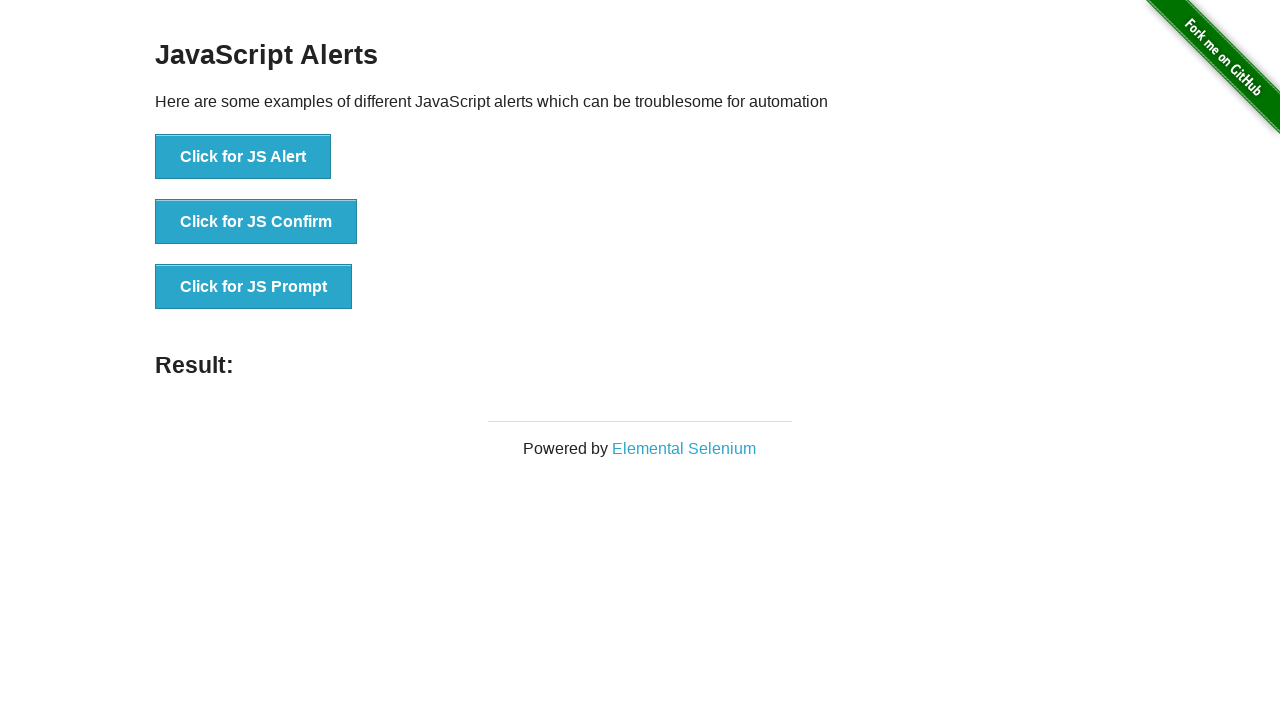

Set up dialog handler to accept confirm dialog
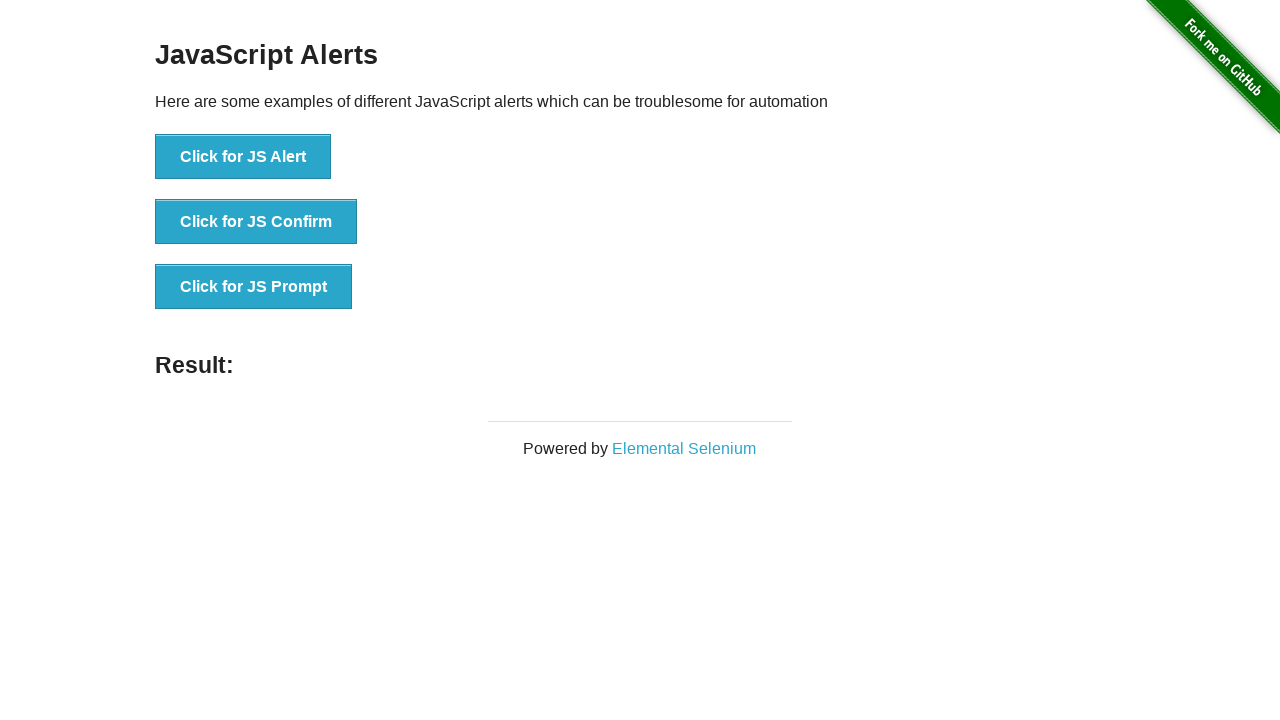

Clicked button to trigger confirm dialog at (256, 222) on xpath=//button[@onclick='jsConfirm()']
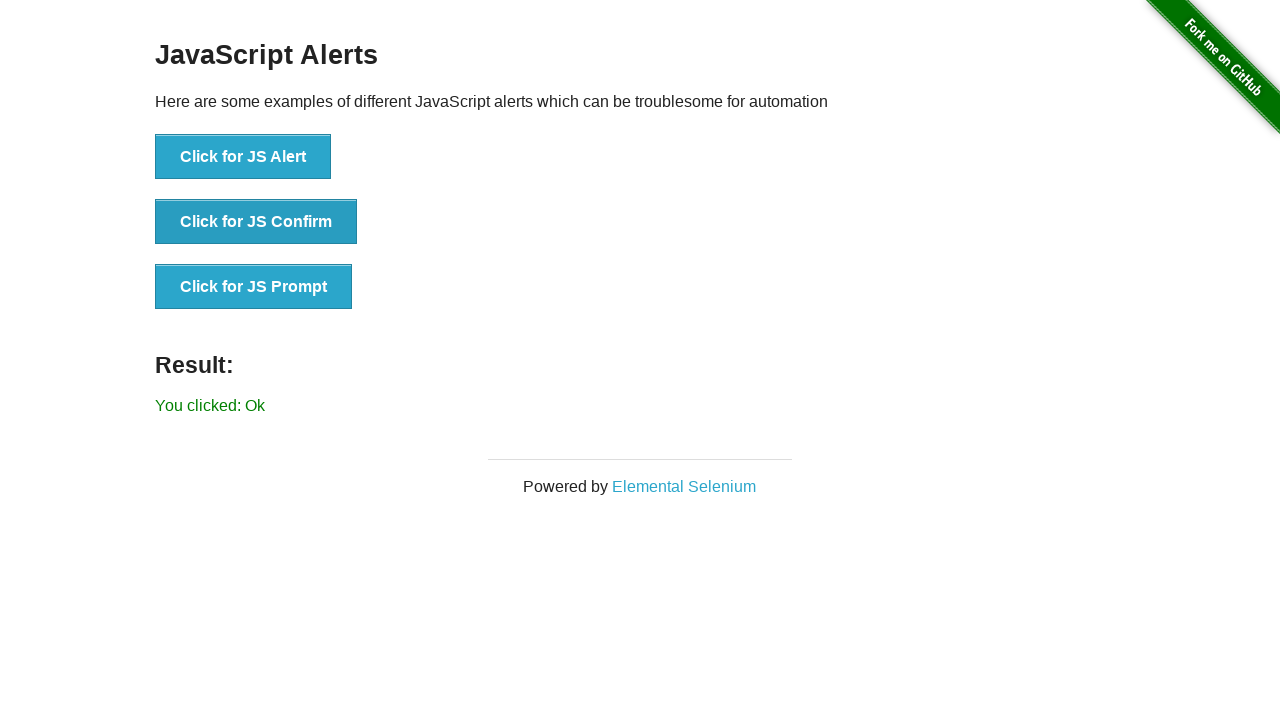

Verified result message shows 'You clicked: Ok' after accepting dialog
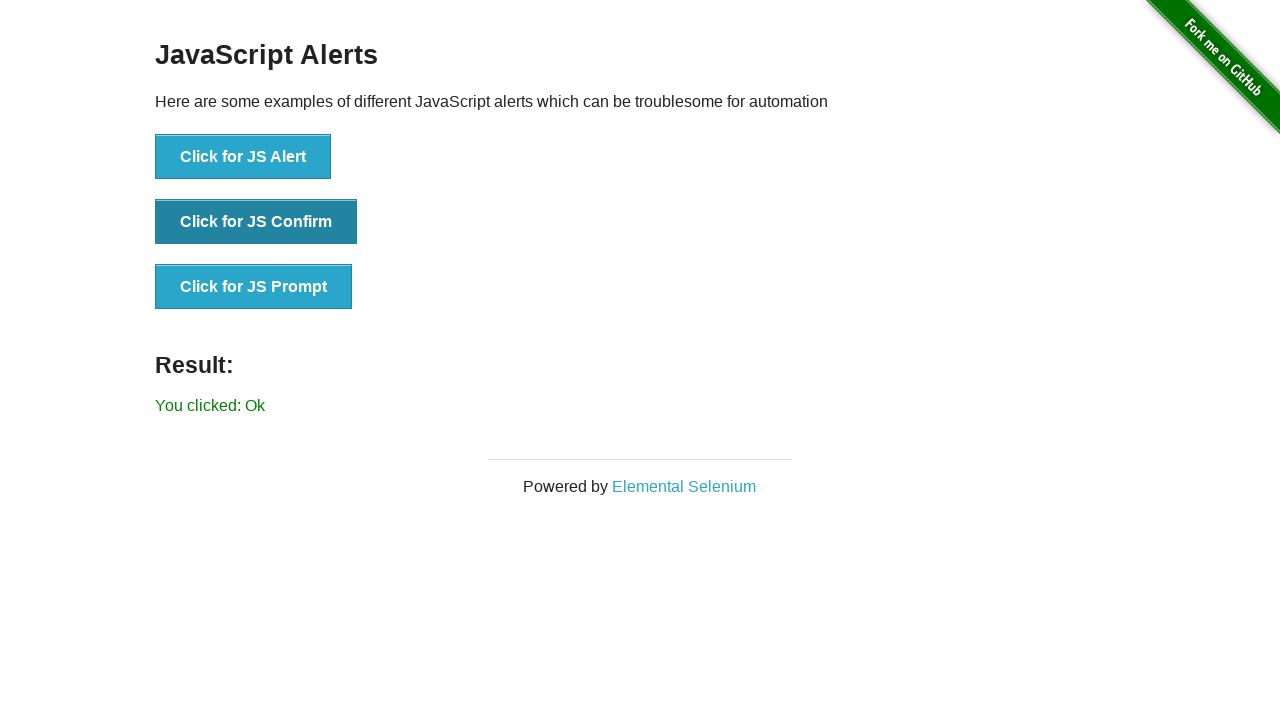

Set up dialog handler to dismiss confirm dialog
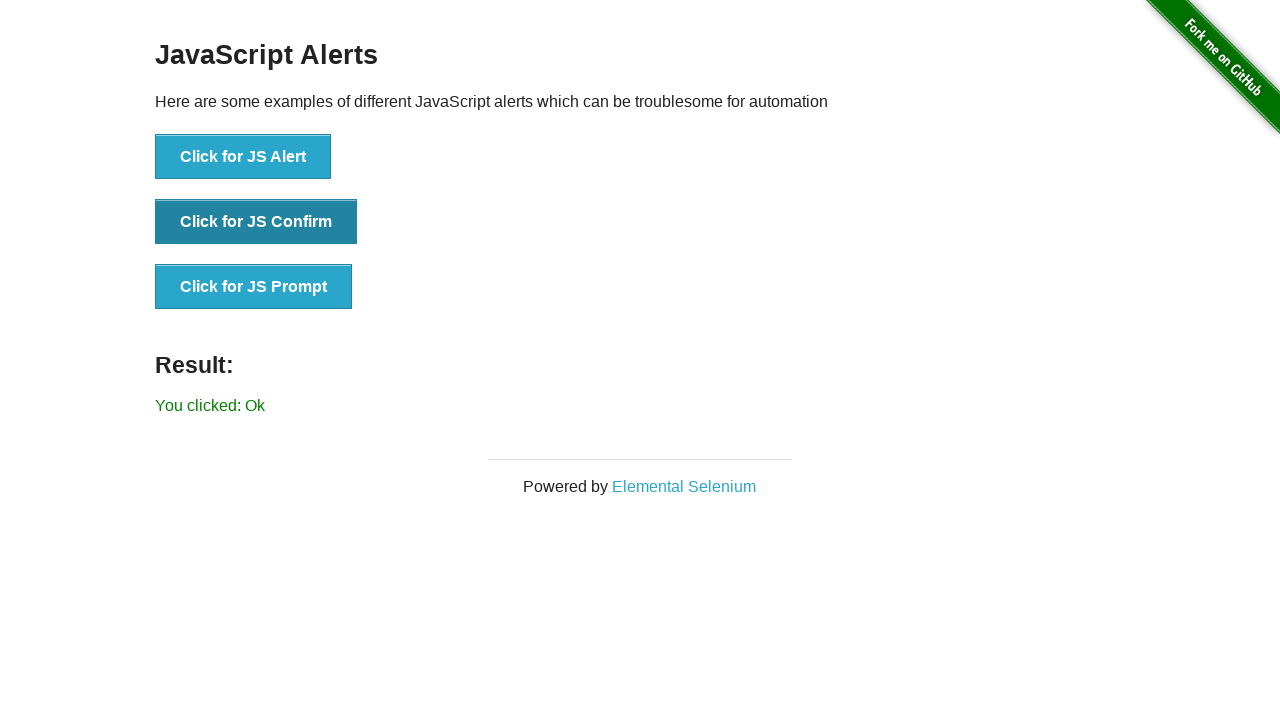

Clicked button to trigger confirm dialog again at (256, 222) on xpath=//button[@onclick='jsConfirm()']
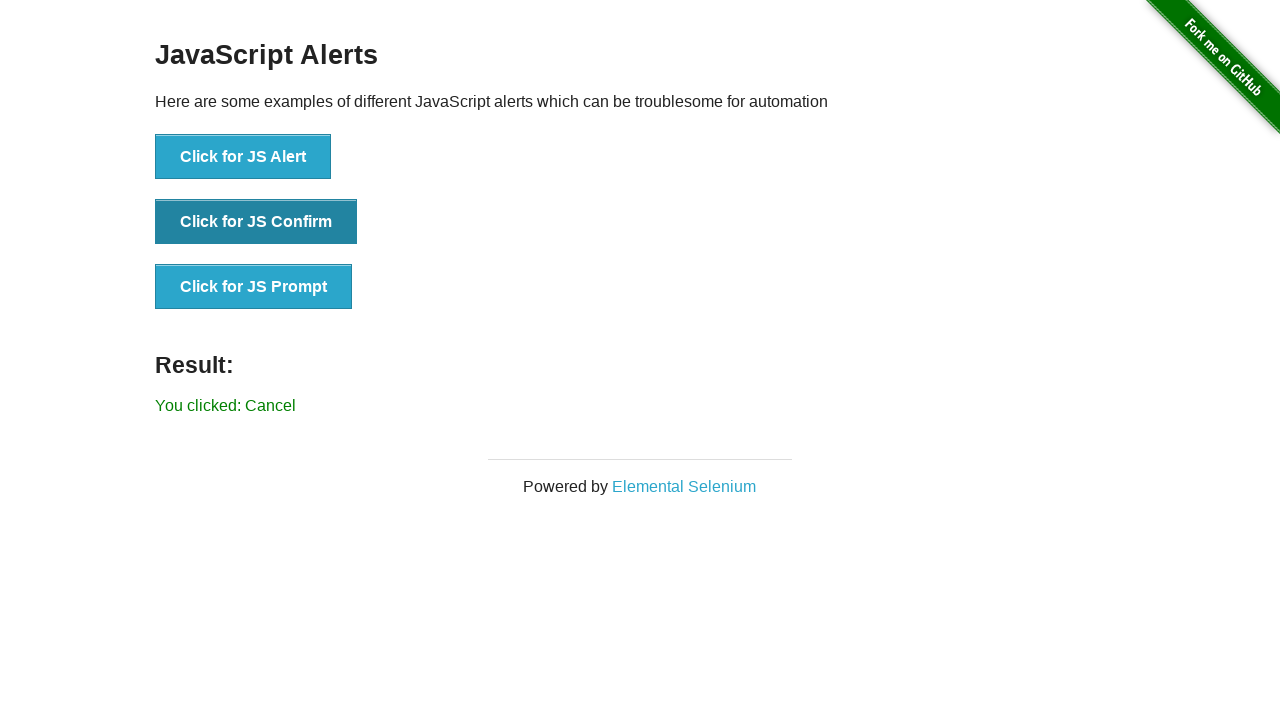

Verified result message shows 'You clicked: Cancel' after dismissing dialog
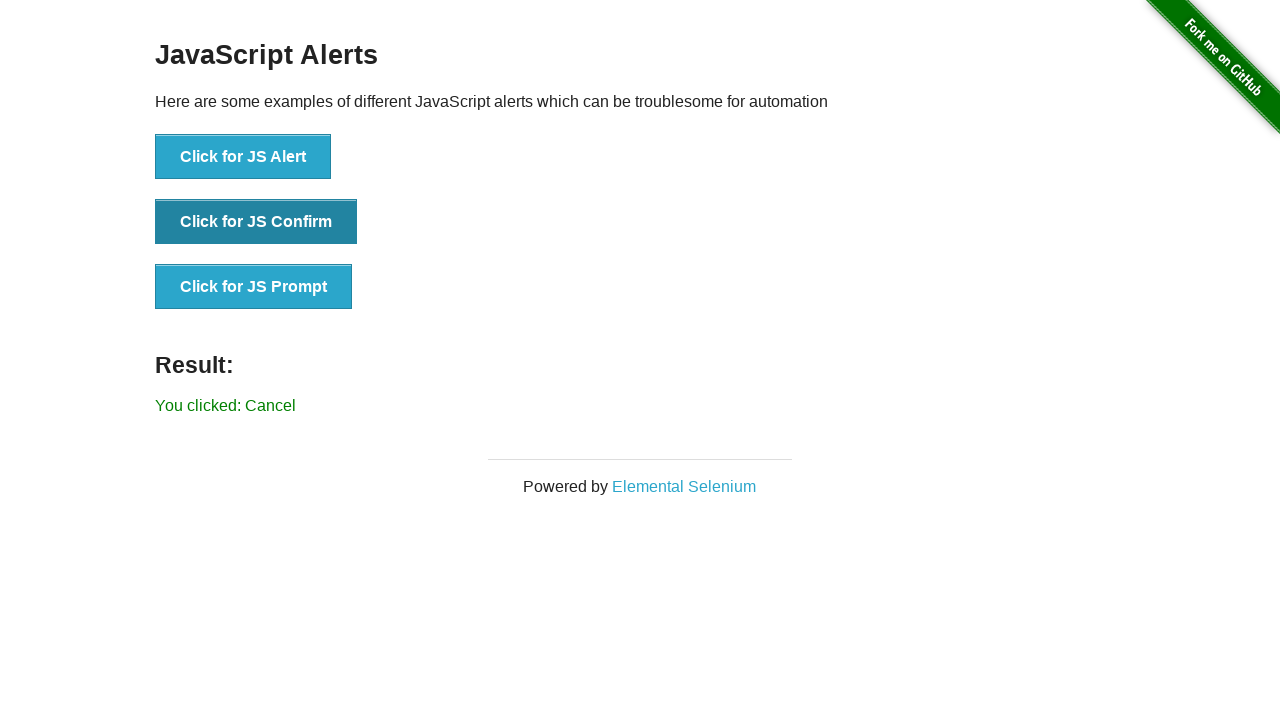

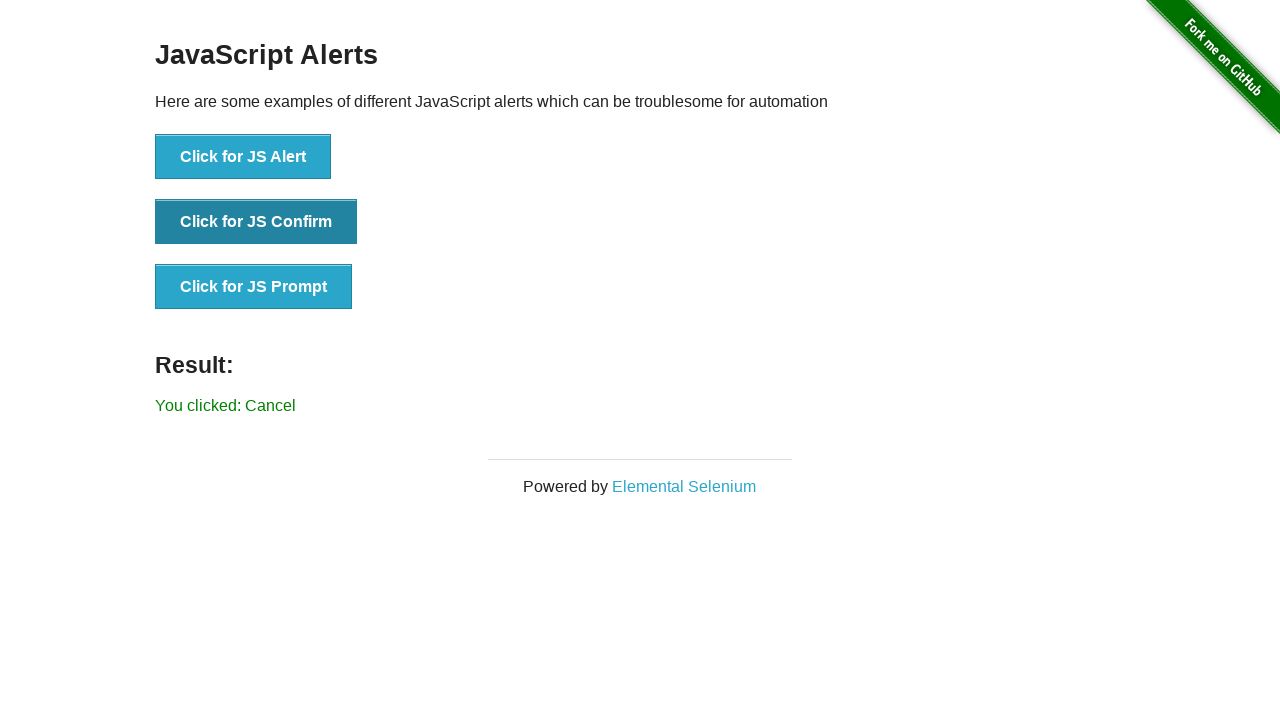